Tests user registration form by filling in randomly generated user details including first name, last name, email, password, and gender selection

Starting URL: https://prod-kurs.coderslab.pl/index.php?controller=authentication&create_account=1

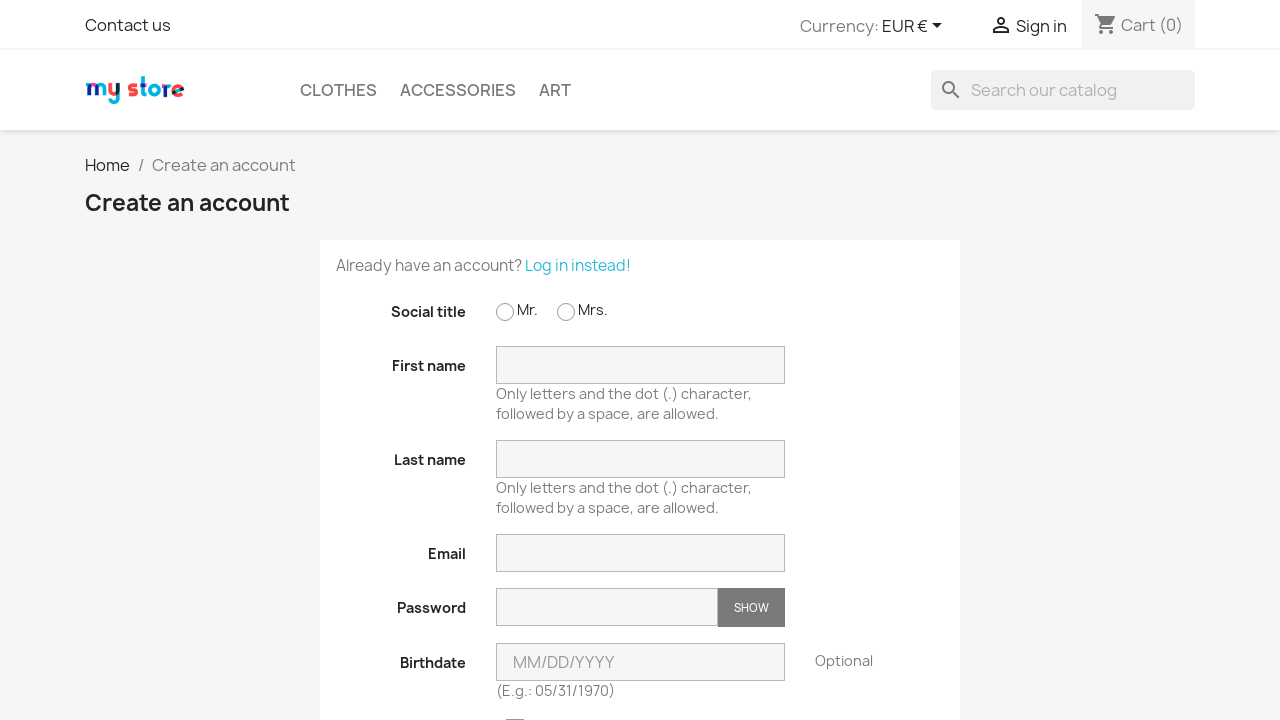

Filled first name field with 'Ela' on input[name='firstname']
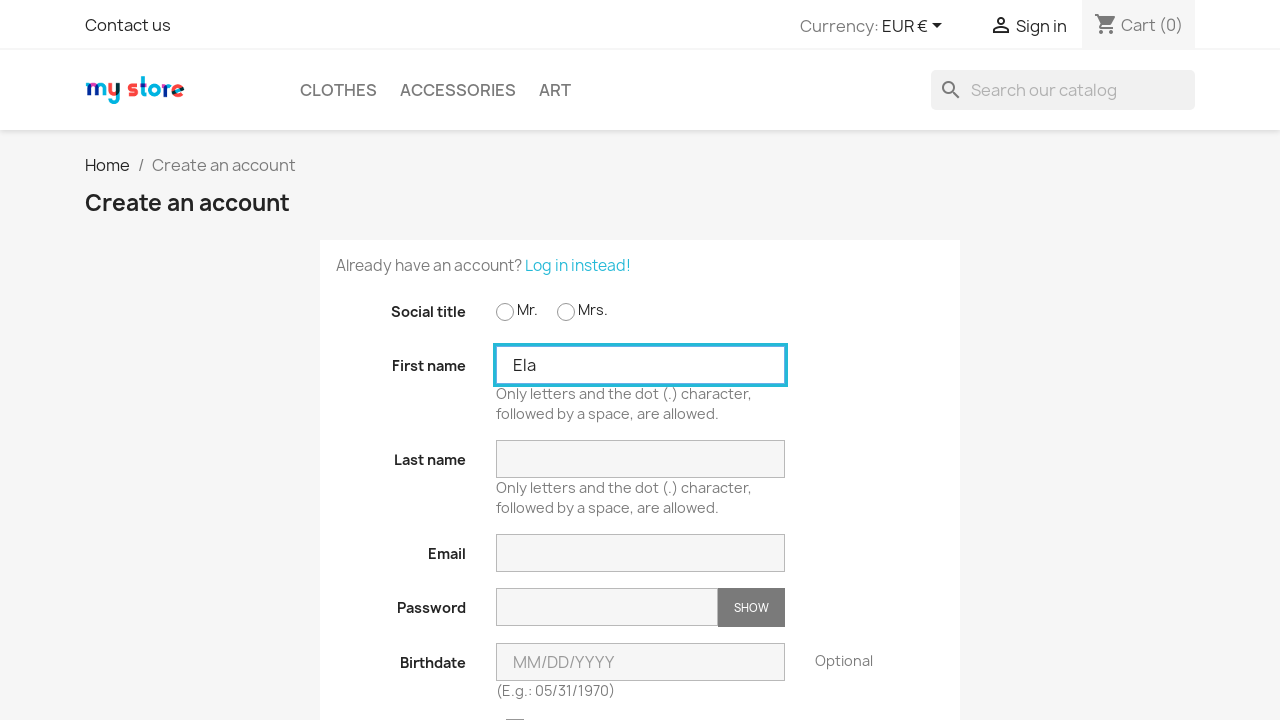

Filled last name field with 'Kargul' on input[name='lastname']
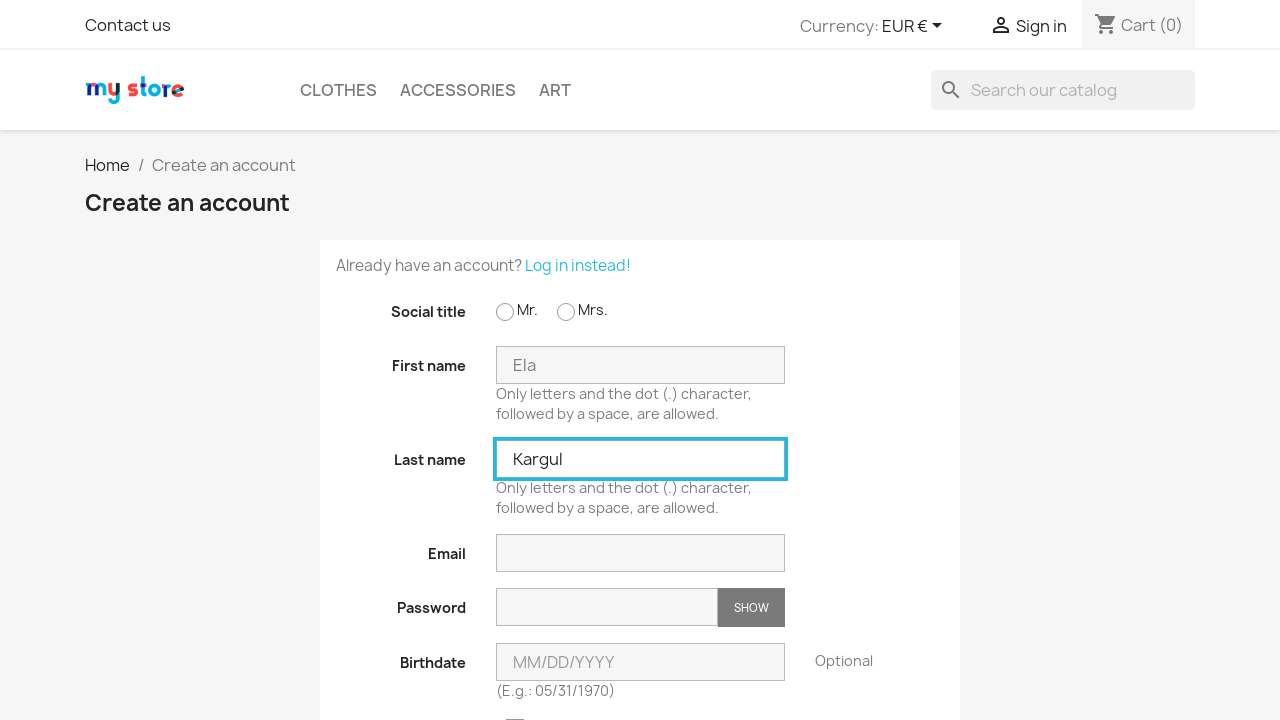

Filled email field with 'Ela_Kargul@gmail.com' on input[name='email']
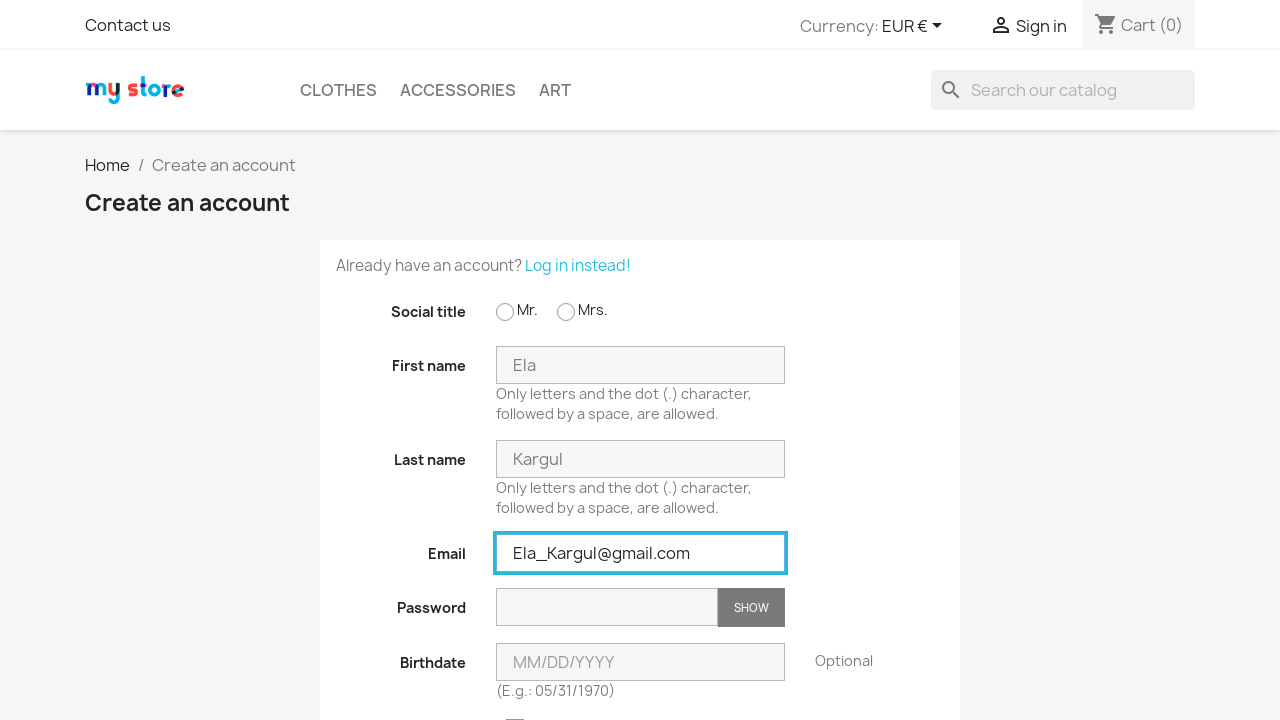

Filled password field with generated password on input[name='password']
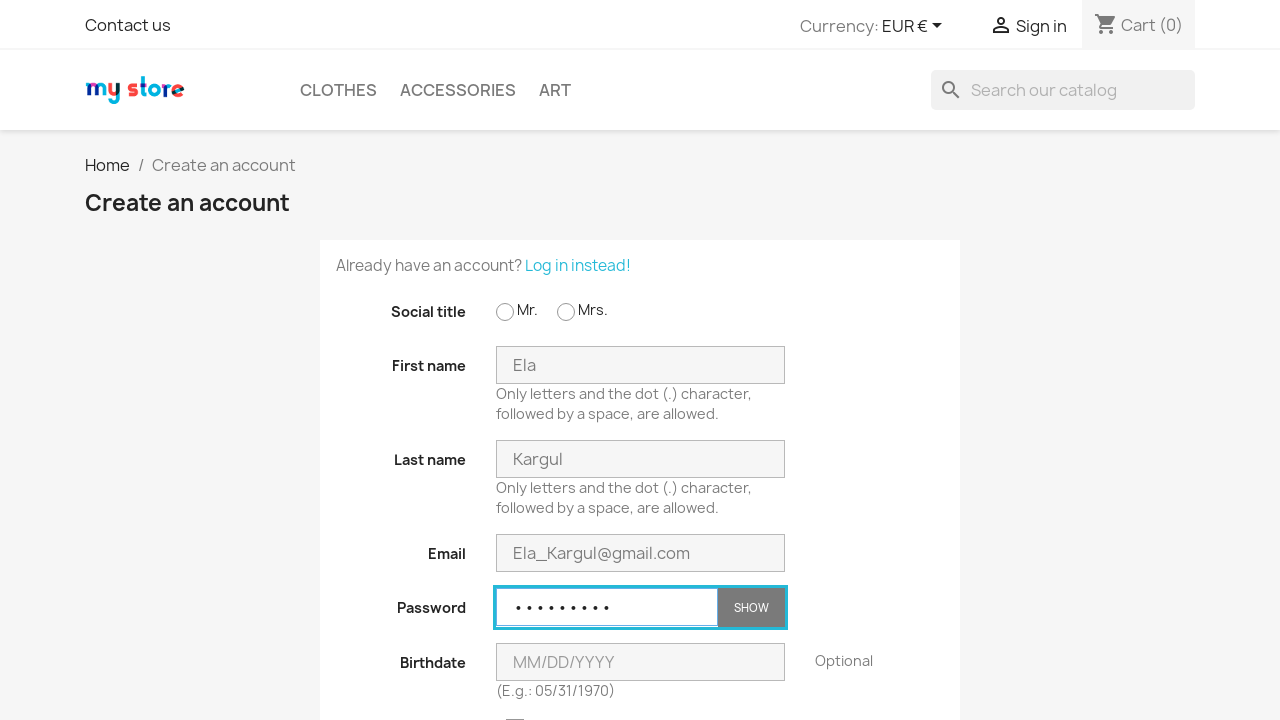

Selected female gender option at (567, 313) on input[value='2']
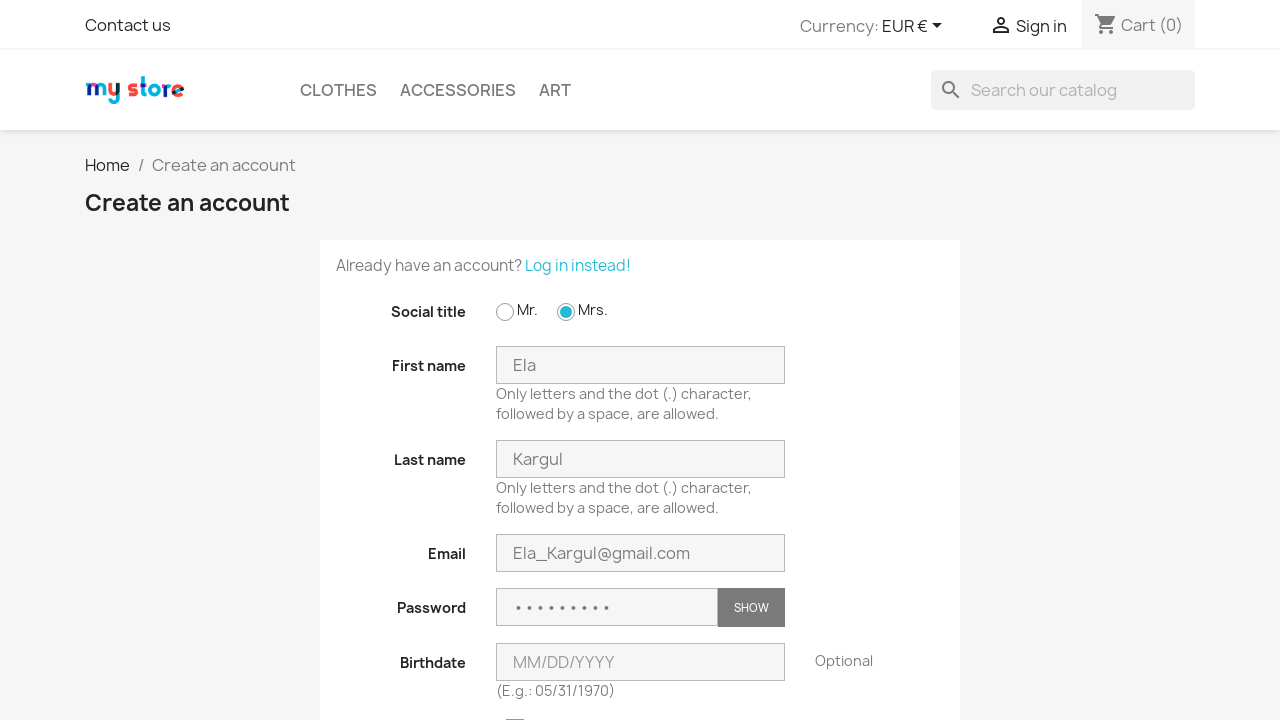

Clicked submit button to register user account at (902, 360) on .btn-primary
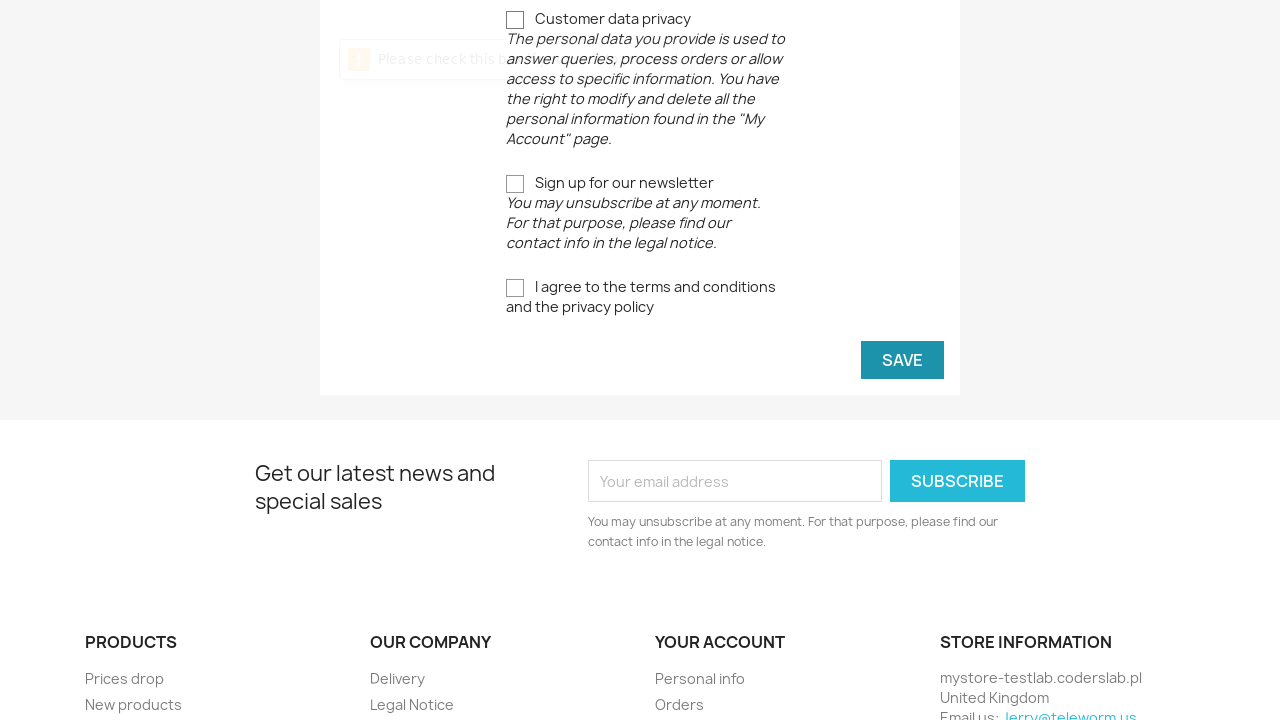

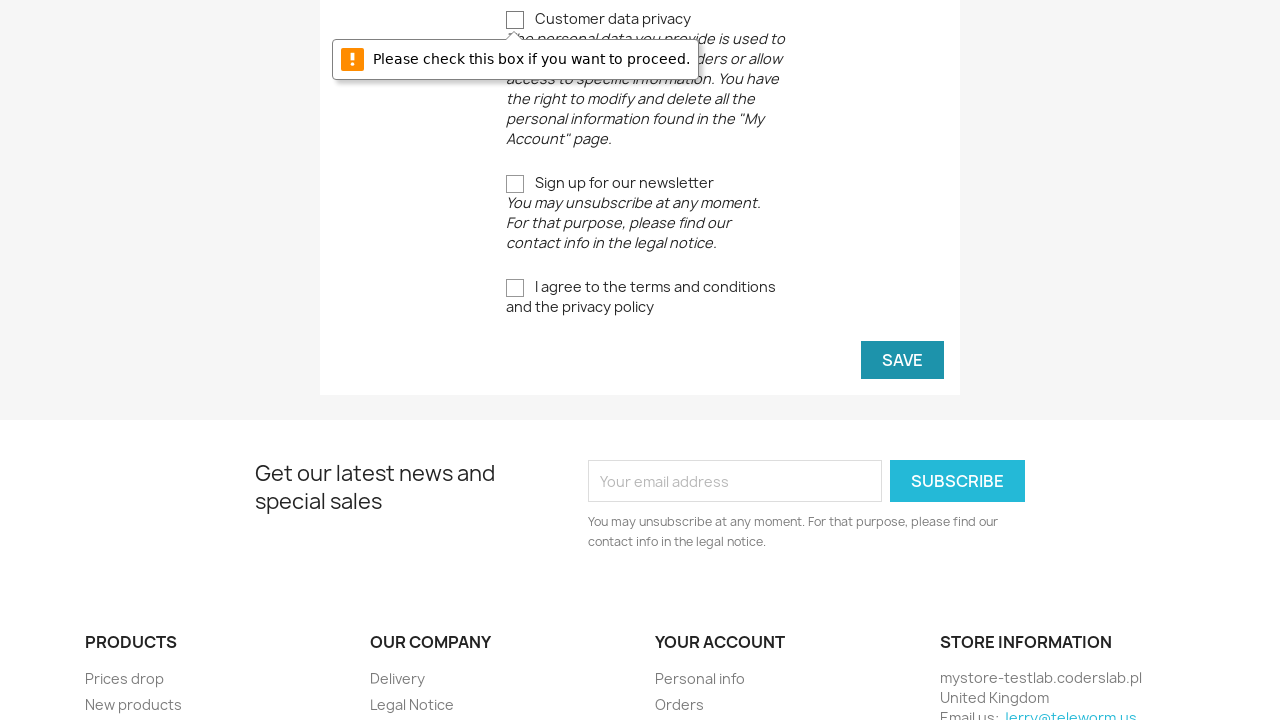